Tests filling form fields using CSS selectors on Saucedemo login page

Starting URL: https://www.saucedemo.com/

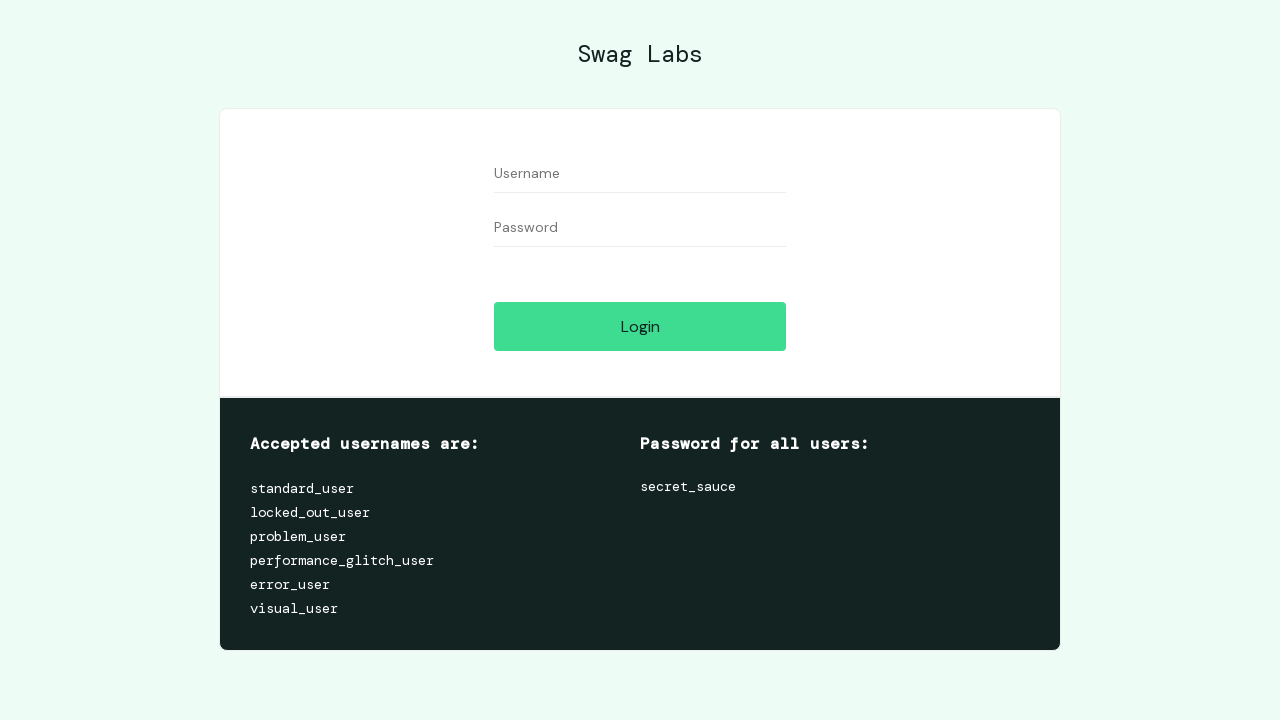

Filled username field with 'standard_user' using CSS selector on [name='user-name']
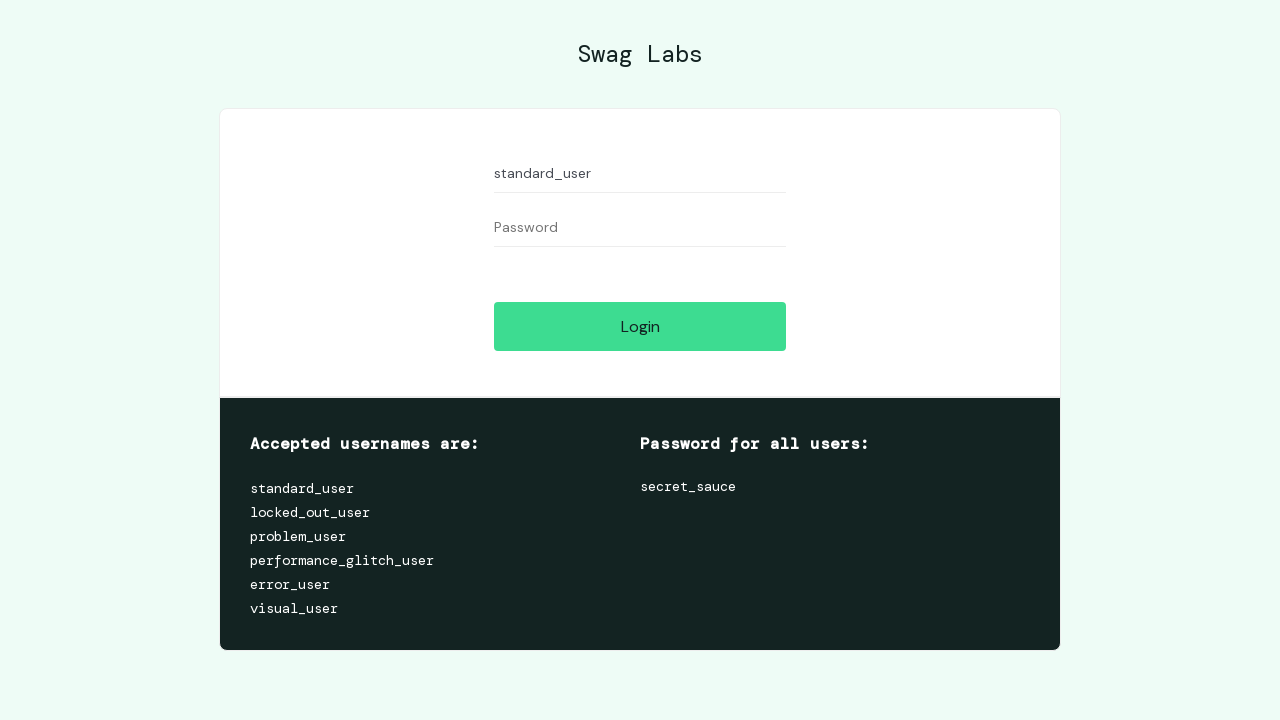

Filled password field with 'secret_sauce' using CSS selector on [name='password']
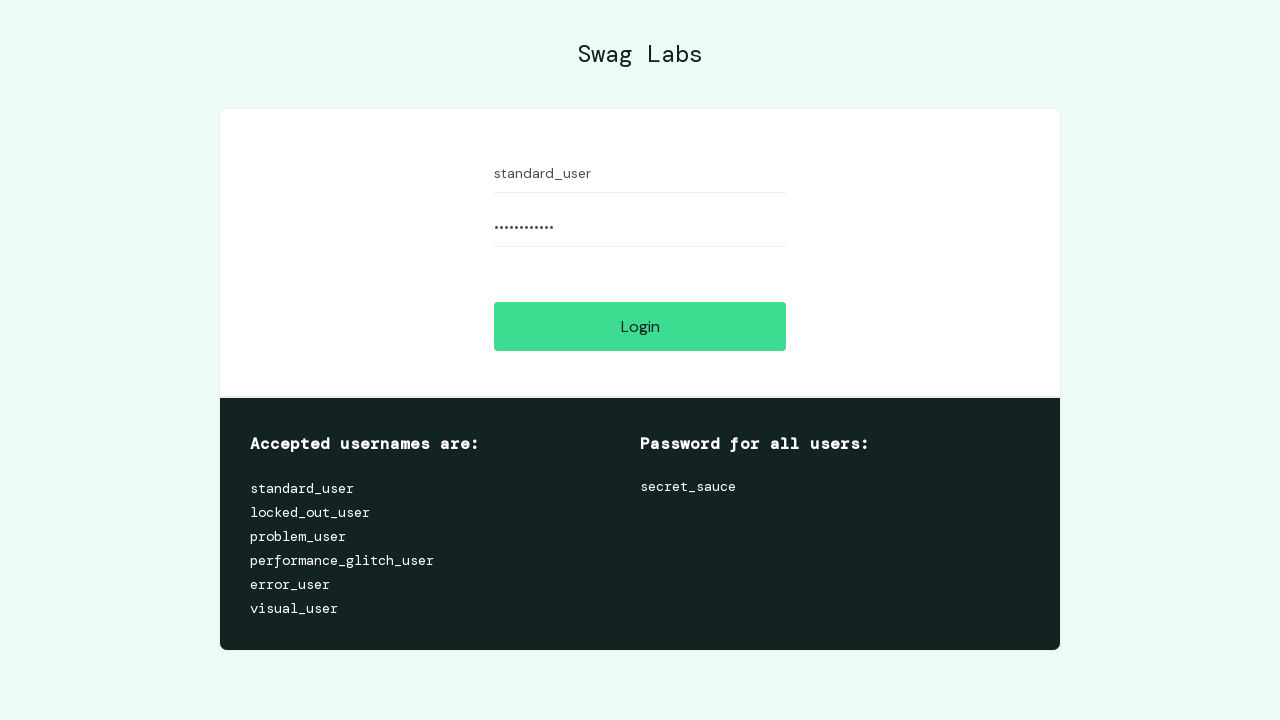

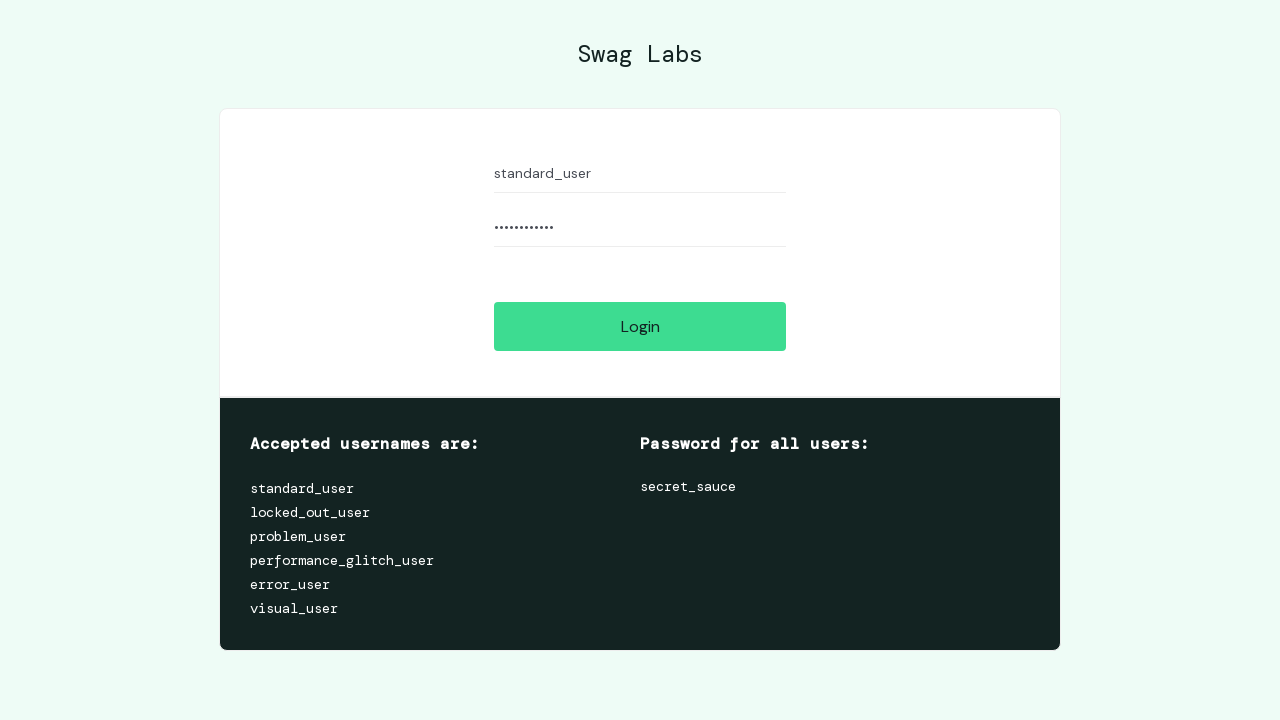